Tests table sorting functionality by clicking on a column header to sort the table and verifying the table structure (columns and rows) is present

Starting URL: https://v1.training-support.net/selenium/tables

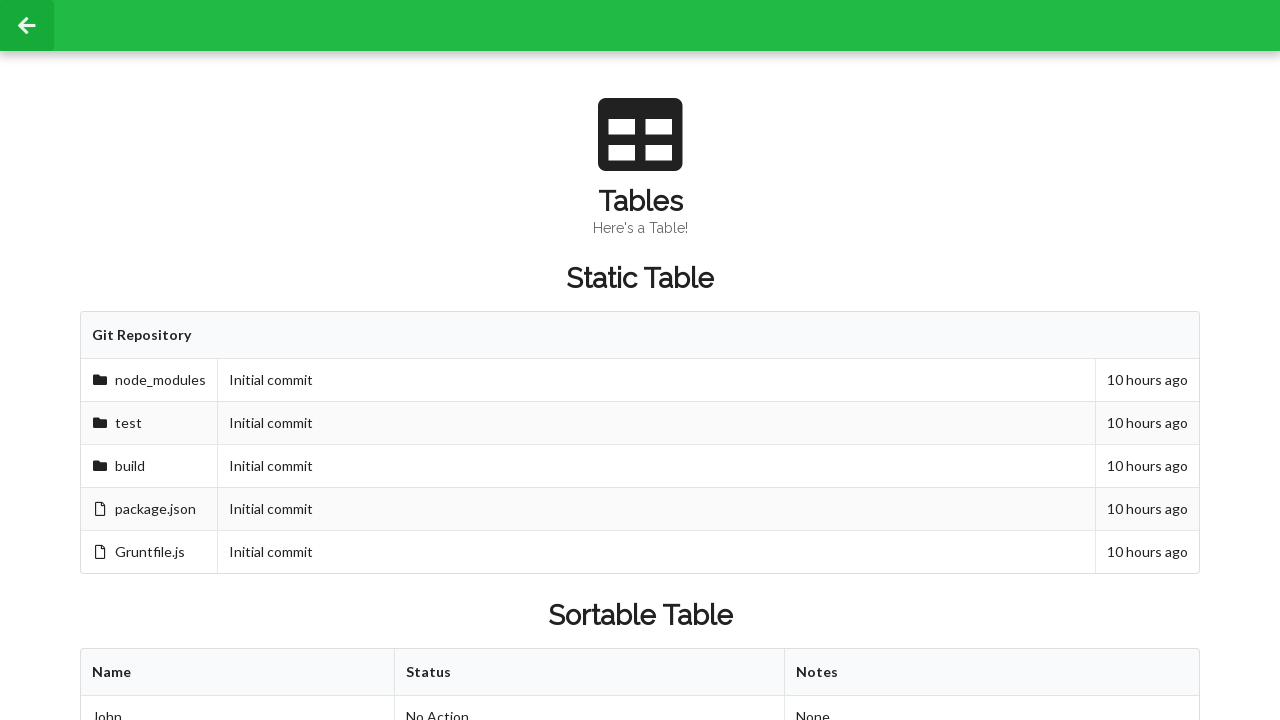

Waited for sortable table to be present
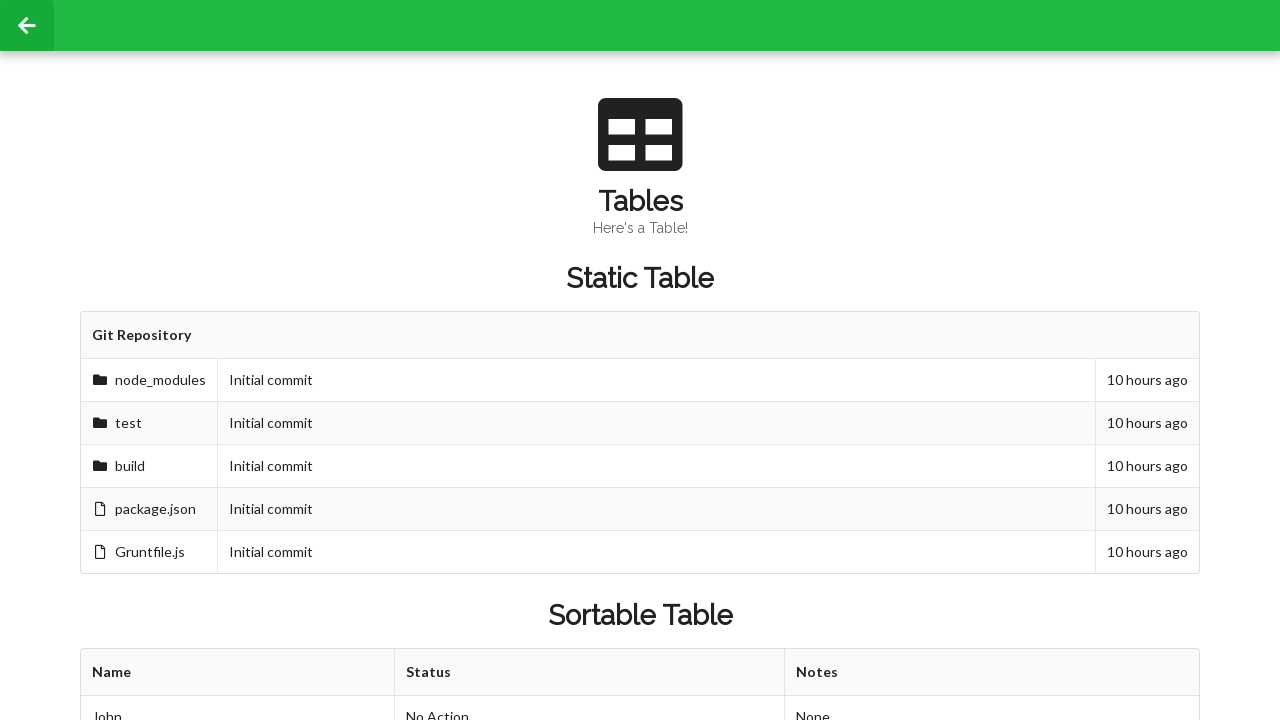

Verified table column headers are present
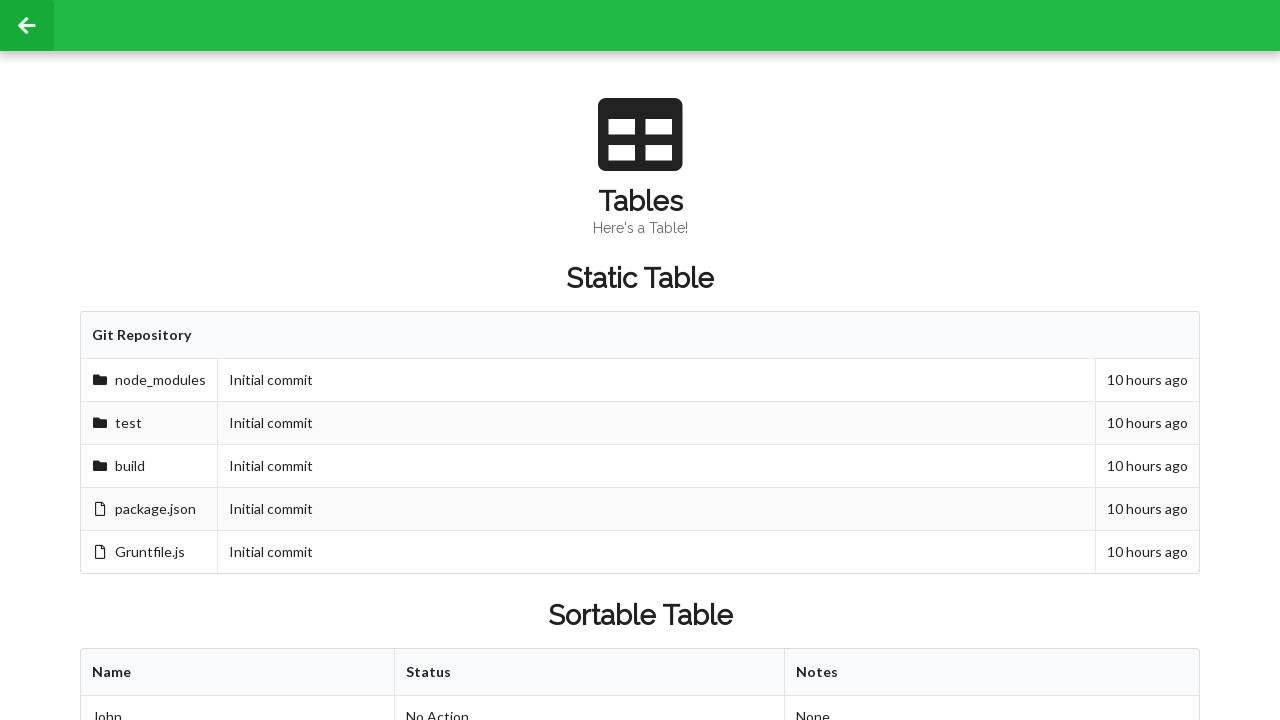

Verified table rows are present
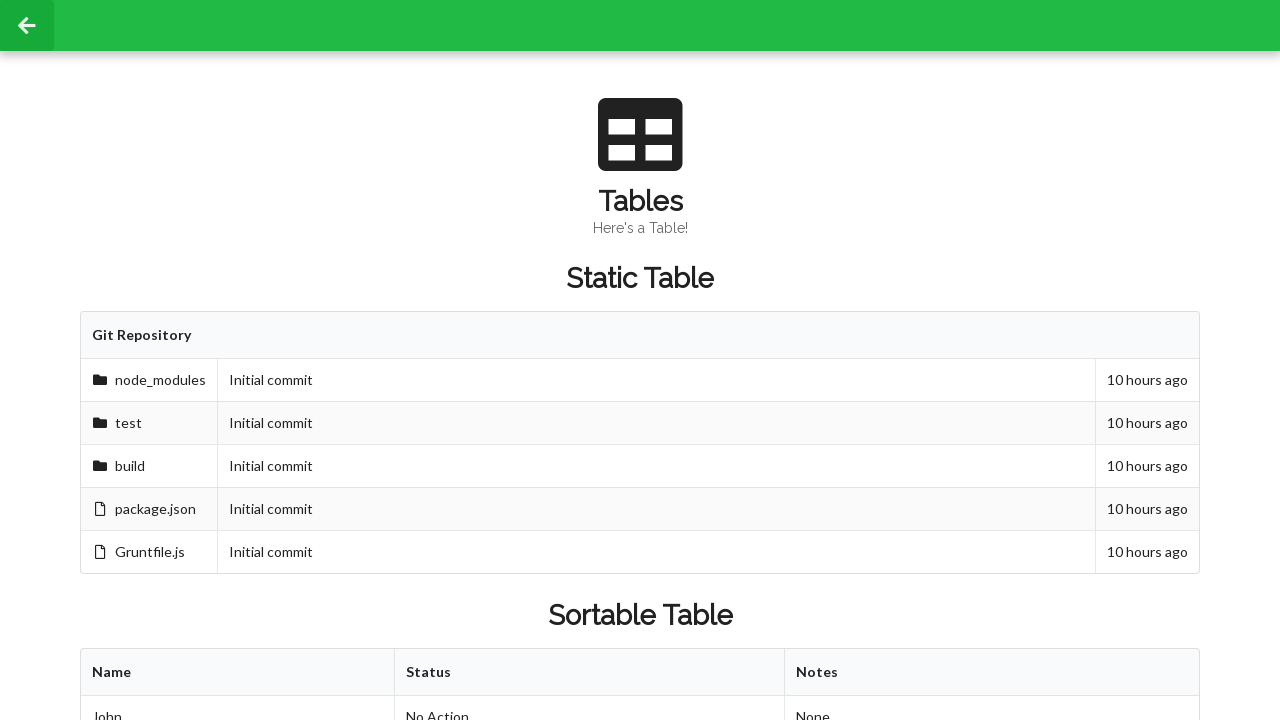

Clicked first column header to sort the table at (238, 673) on xpath=//table[@id='sortableTable']/thead/tr/th[1]
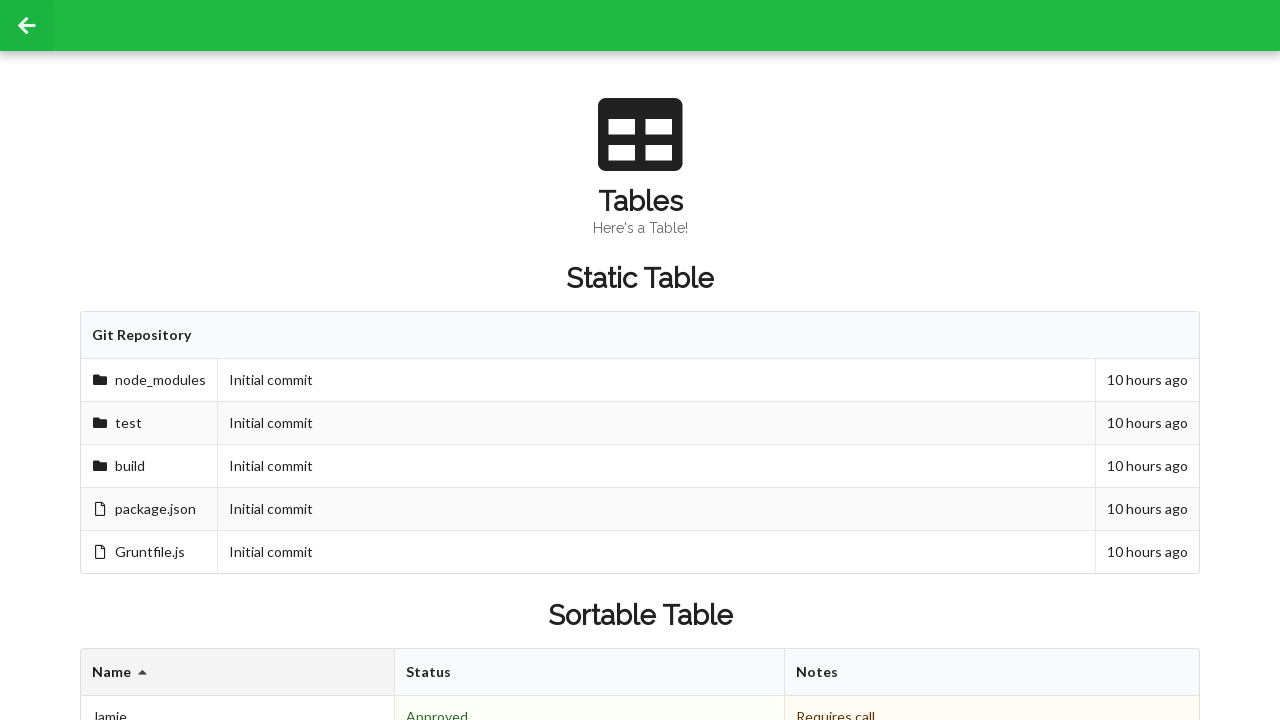

Table sorting completed and verified
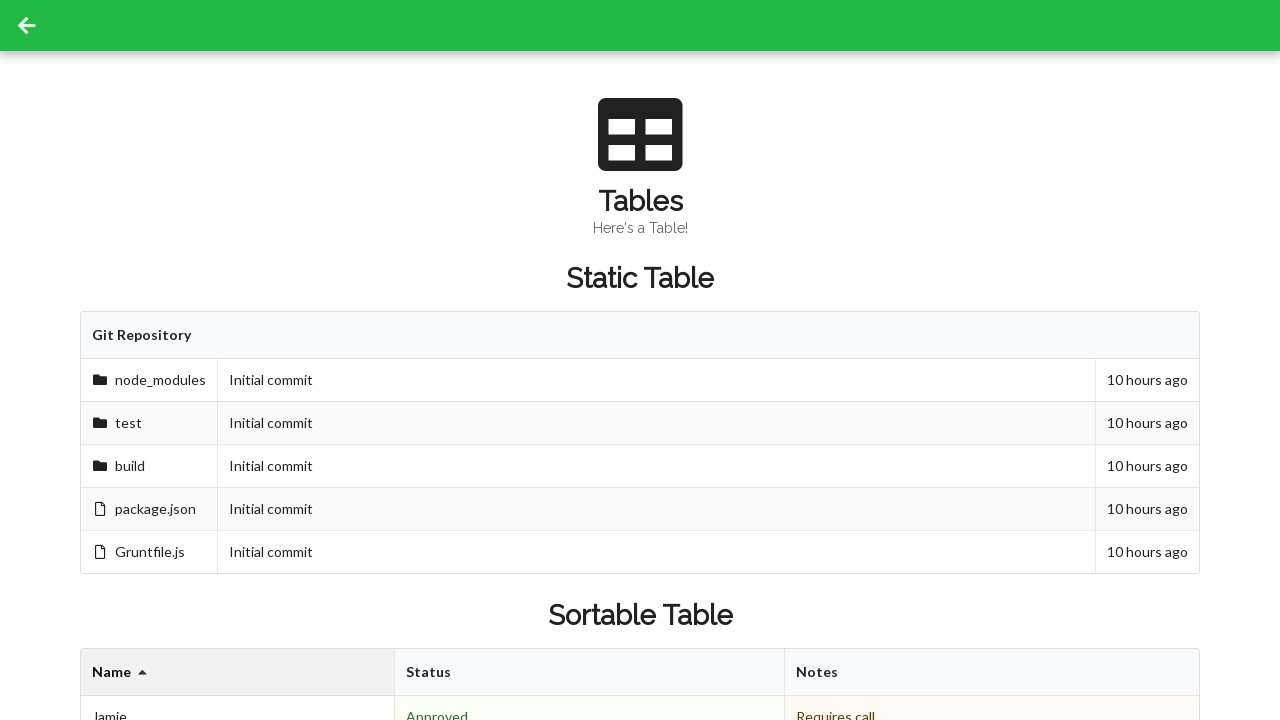

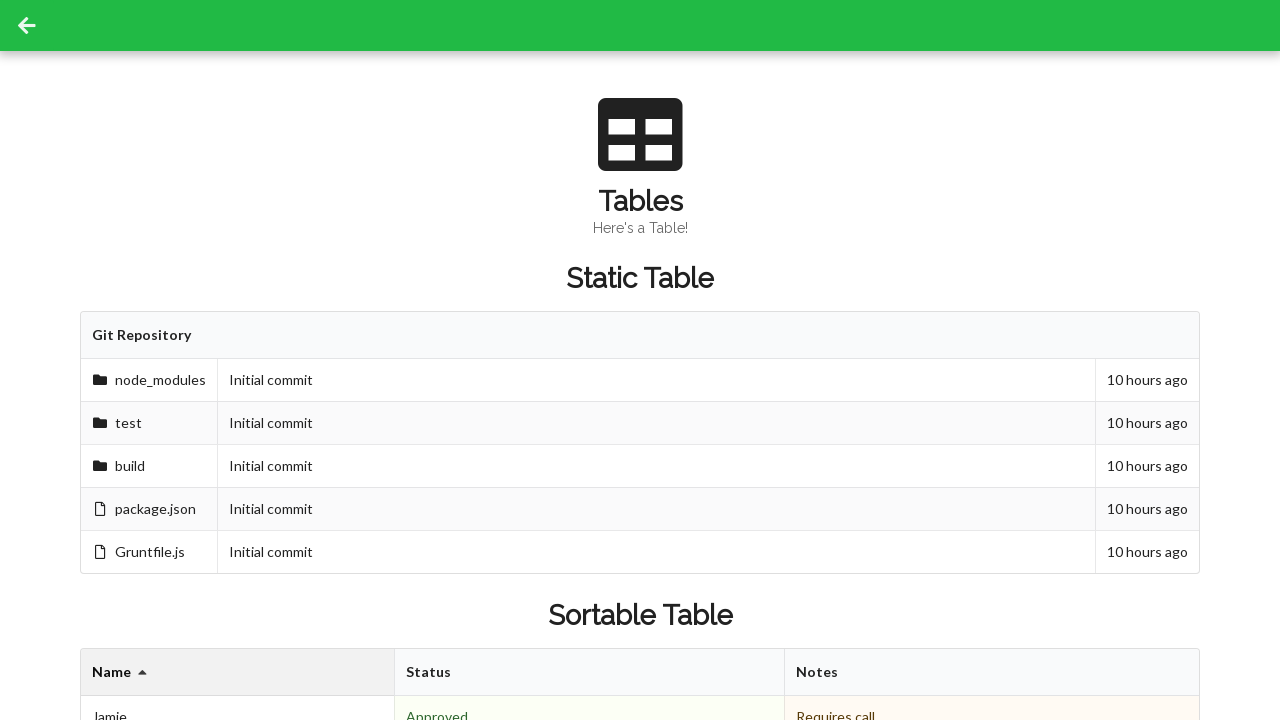